Tests that entered text is trimmed when editing a todo item

Starting URL: https://demo.playwright.dev/todomvc

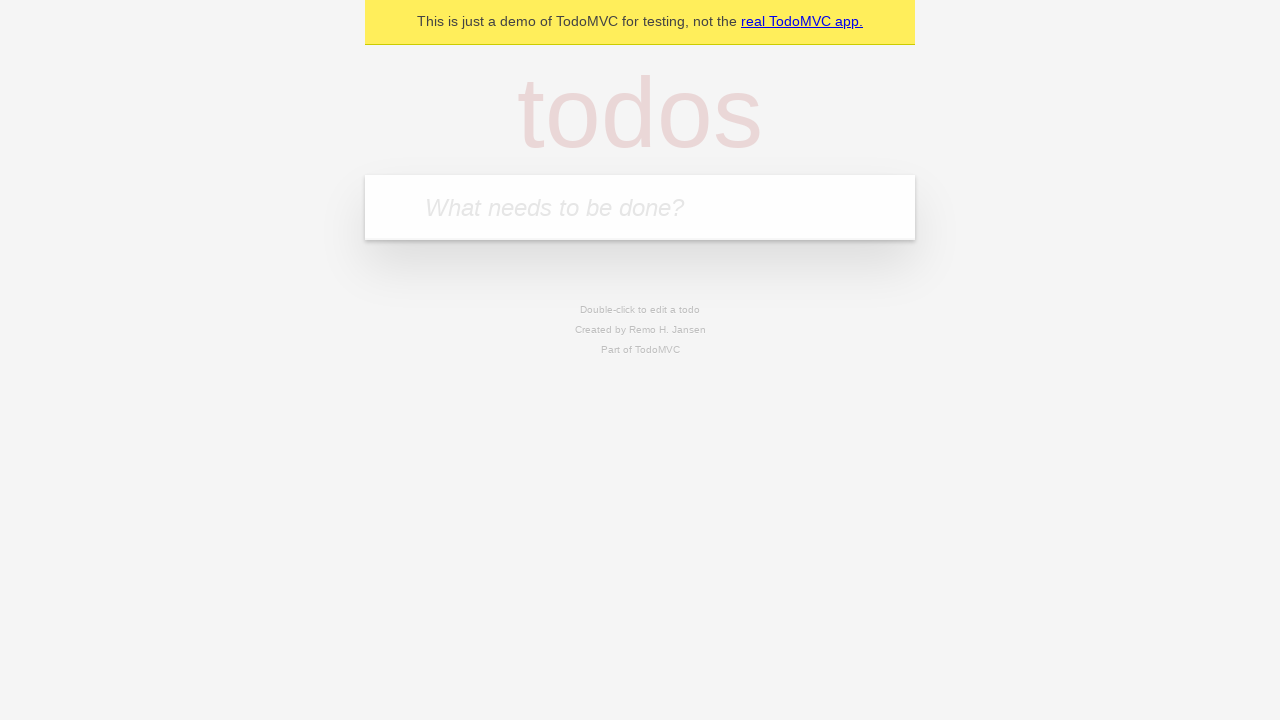

Filled todo input with 'buy some cheese' on internal:attr=[placeholder="What needs to be done?"i]
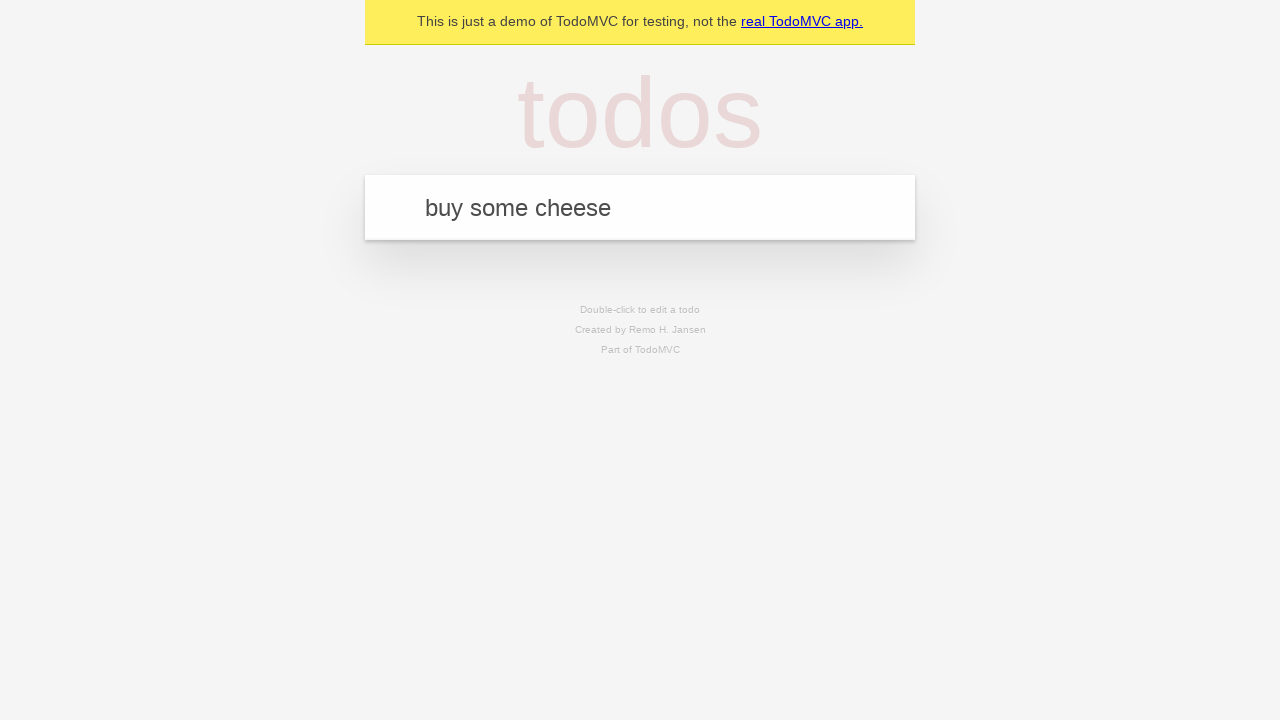

Pressed Enter to create first todo on internal:attr=[placeholder="What needs to be done?"i]
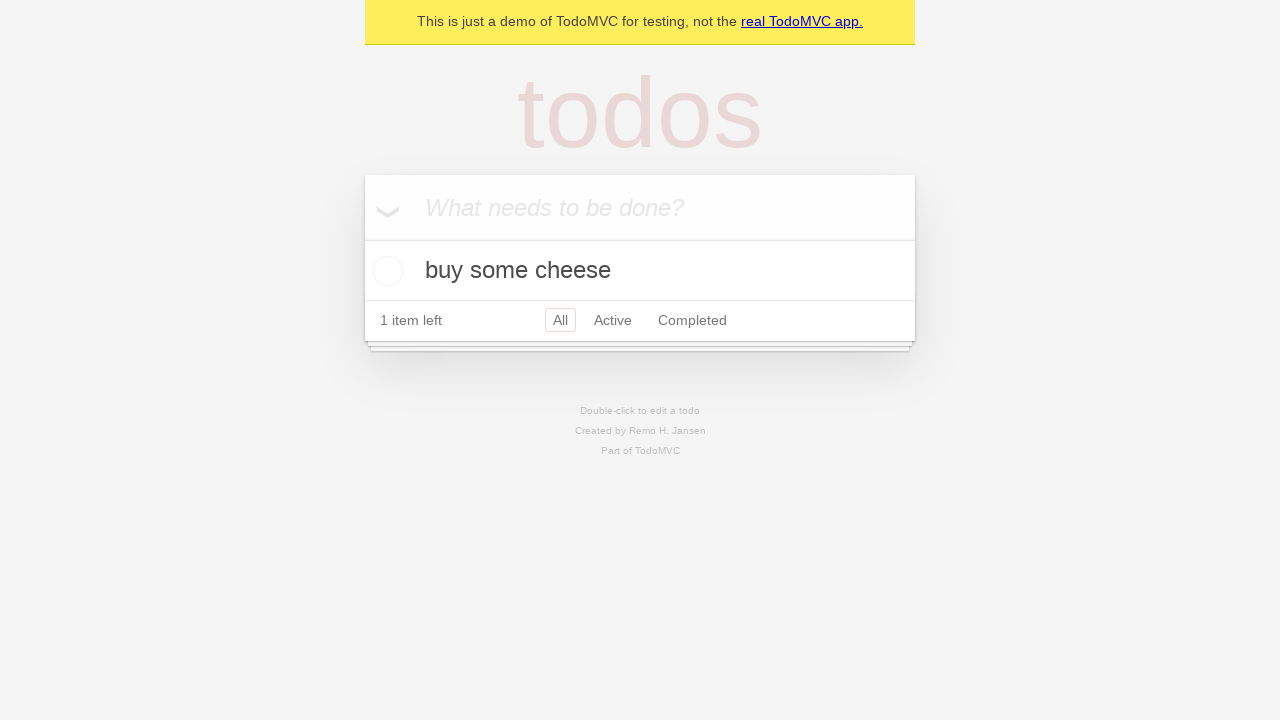

Filled todo input with 'feed the cat' on internal:attr=[placeholder="What needs to be done?"i]
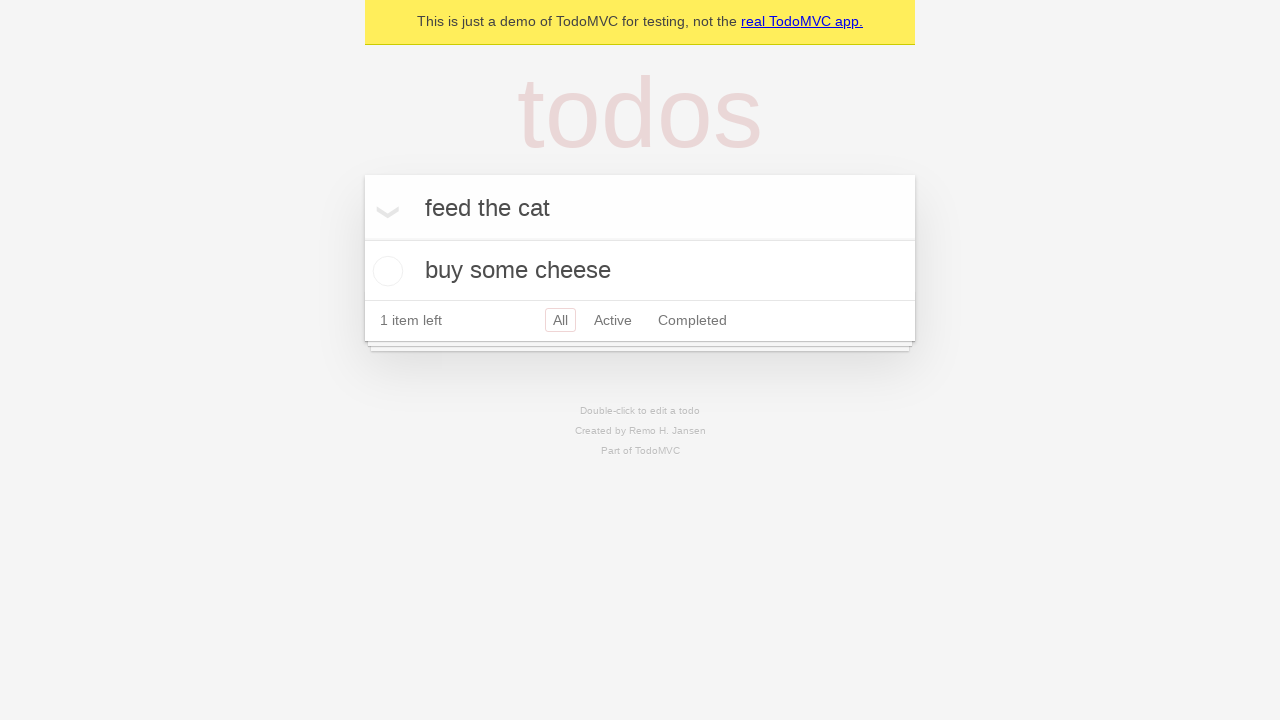

Pressed Enter to create second todo on internal:attr=[placeholder="What needs to be done?"i]
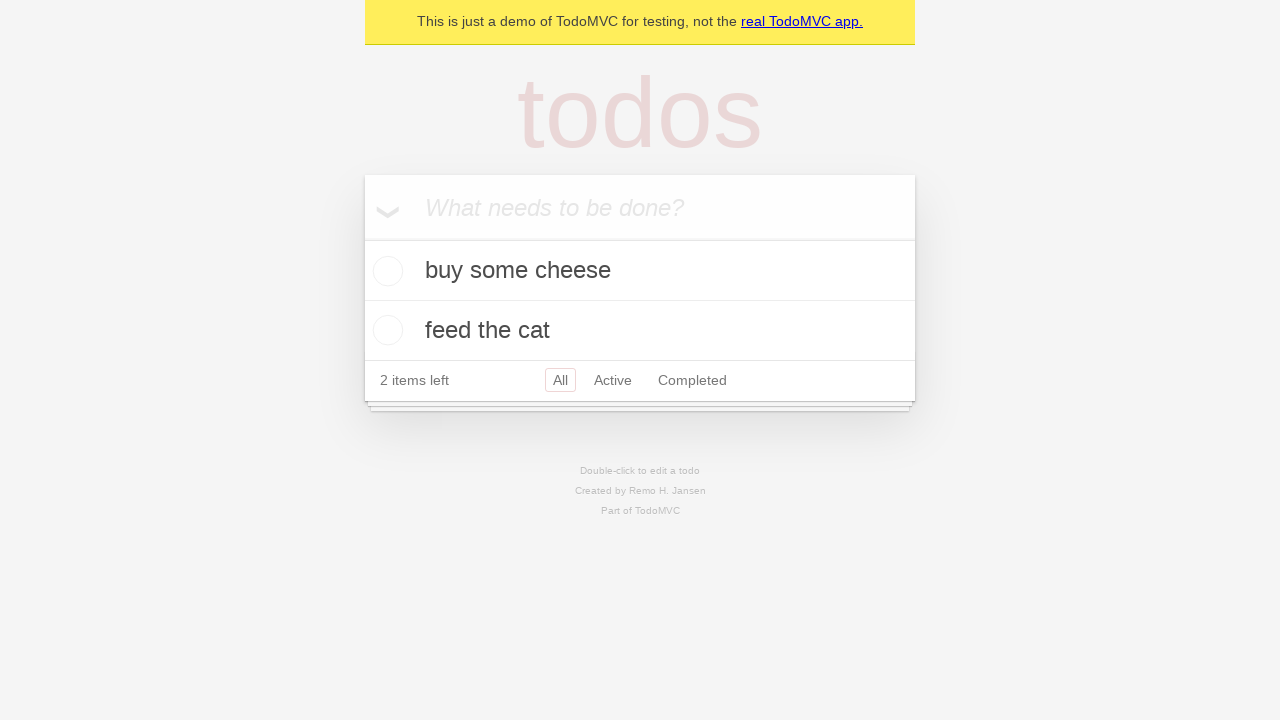

Filled todo input with 'book a doctors appointment' on internal:attr=[placeholder="What needs to be done?"i]
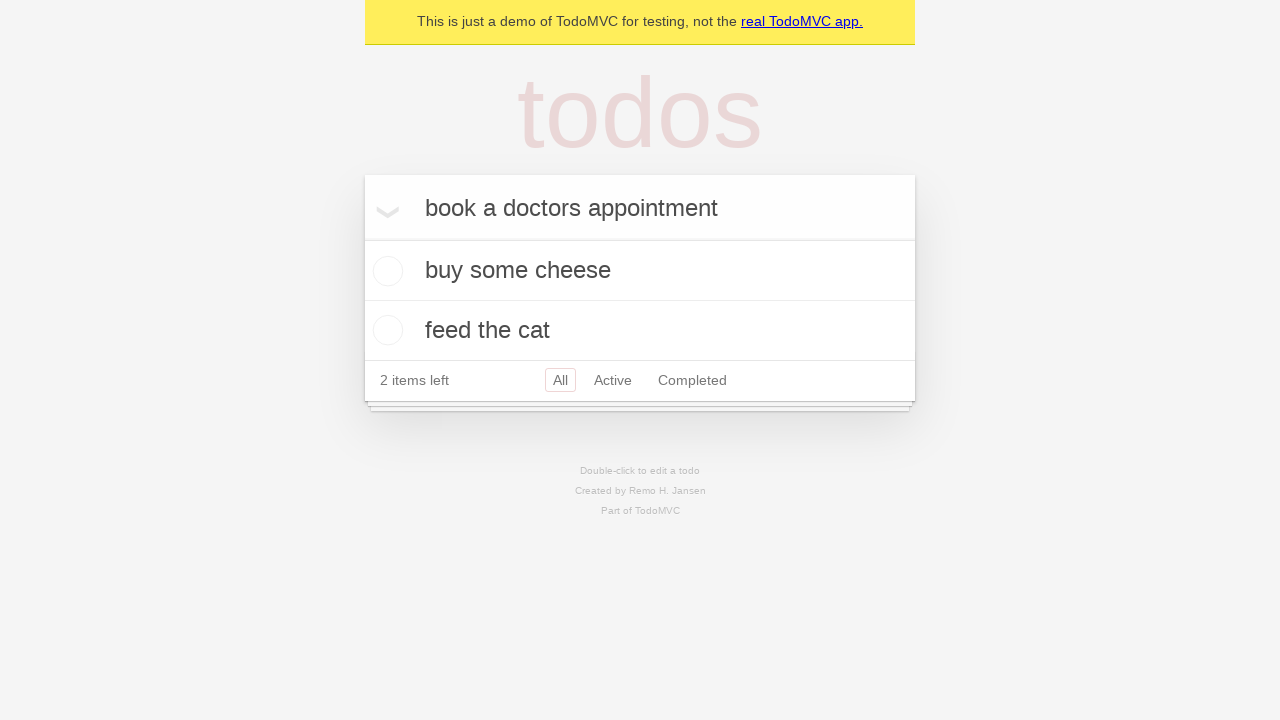

Pressed Enter to create third todo on internal:attr=[placeholder="What needs to be done?"i]
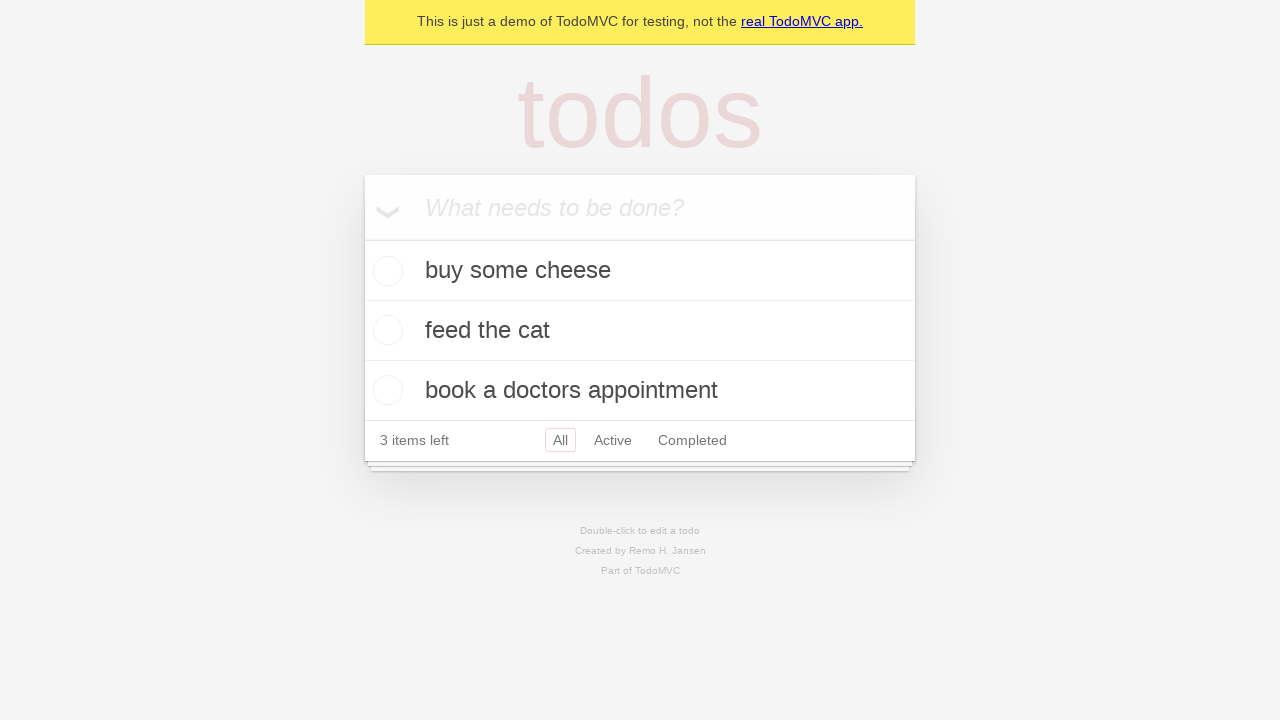

Double-clicked second todo item to enter edit mode at (640, 331) on internal:testid=[data-testid="todo-item"s] >> nth=1
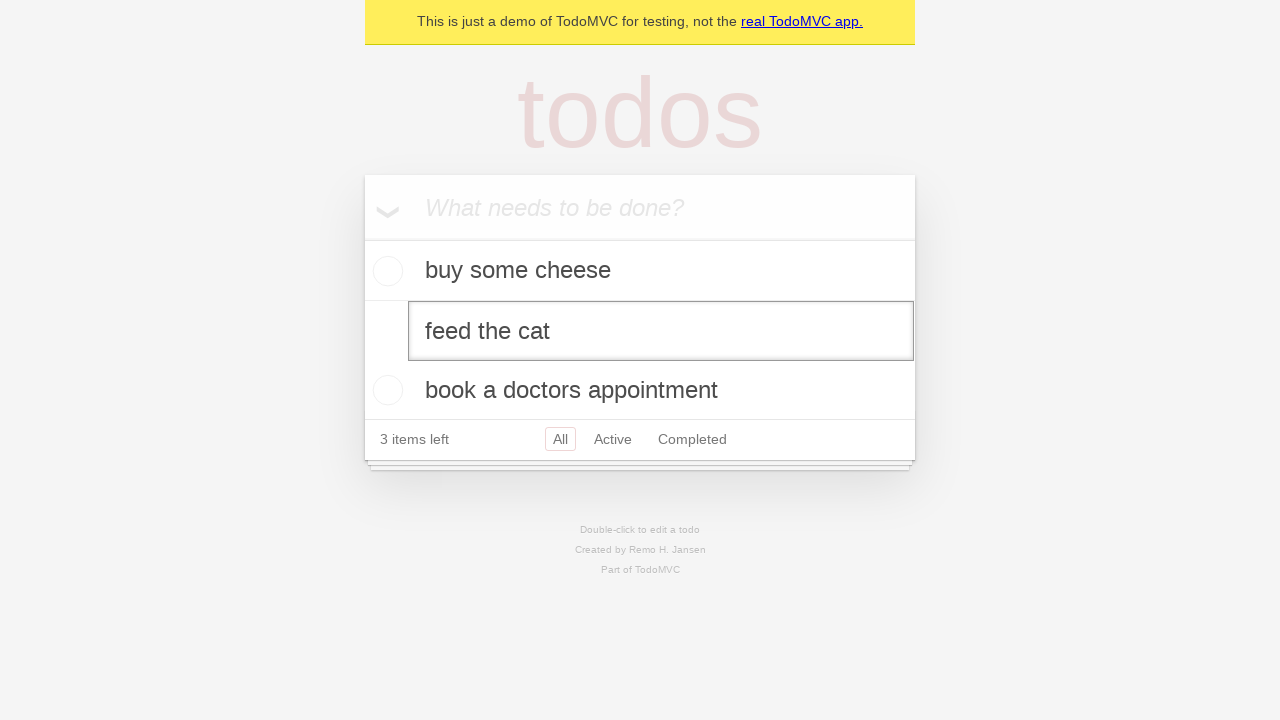

Filled edit field with text containing leading and trailing whitespace on internal:testid=[data-testid="todo-item"s] >> nth=1 >> internal:role=textbox[nam
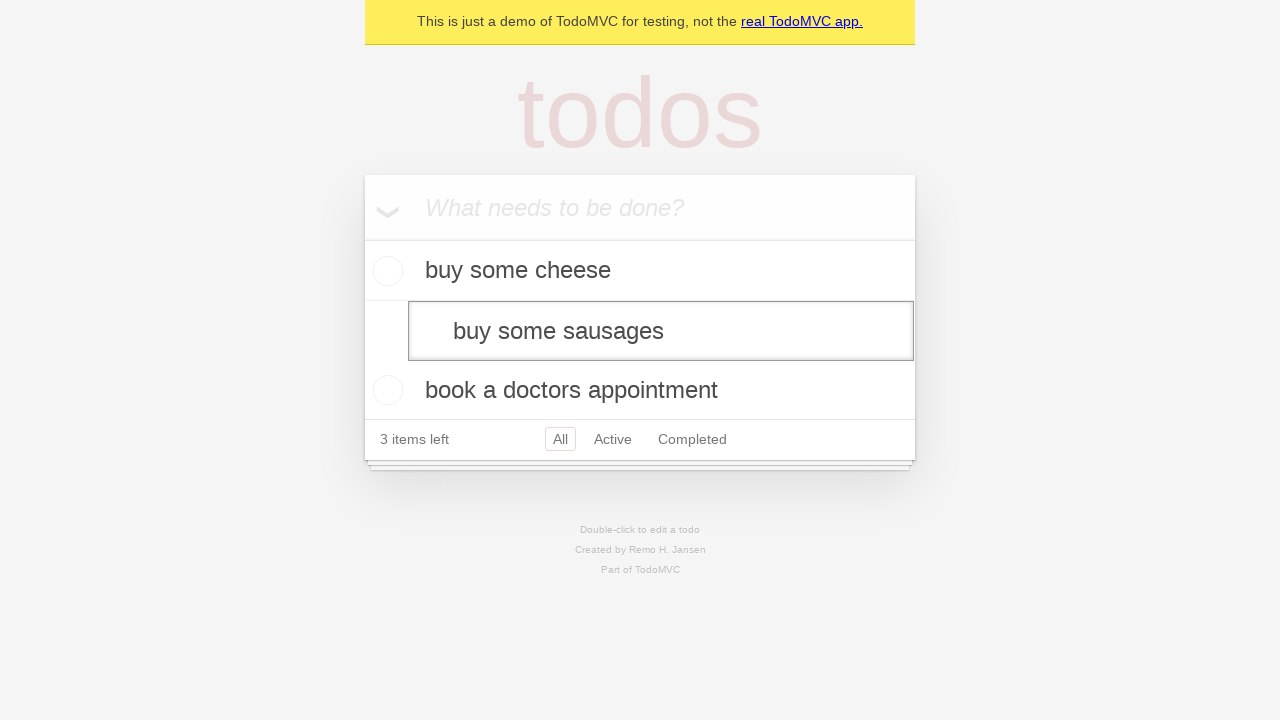

Pressed Enter to confirm edit, verifying text is trimmed on internal:testid=[data-testid="todo-item"s] >> nth=1 >> internal:role=textbox[nam
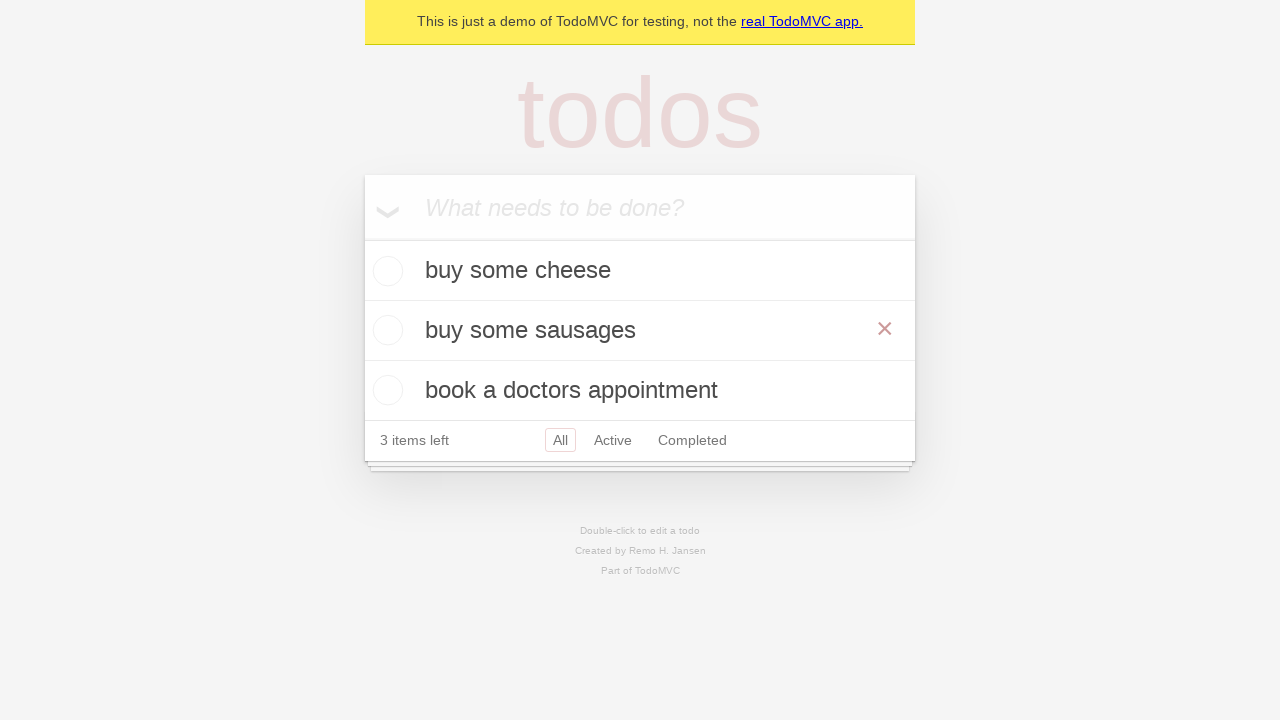

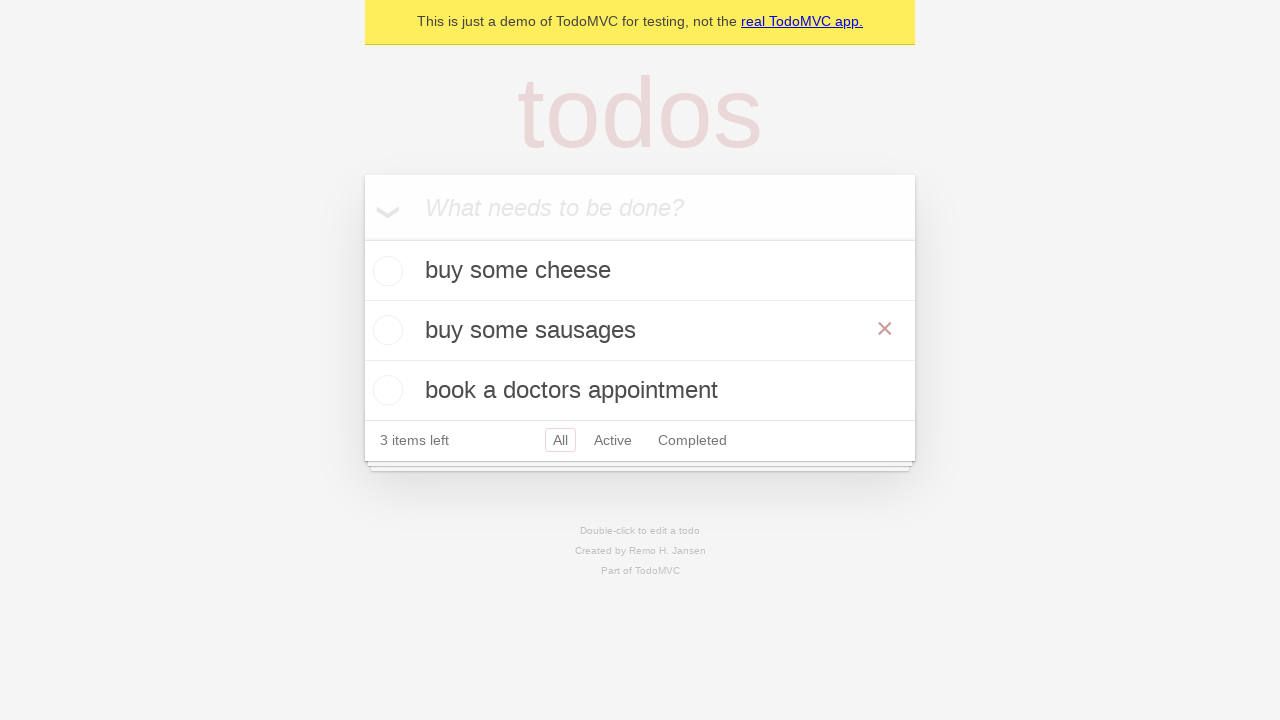